Tests dropdown handling functionality by selecting and deselecting options from both multi-select and single-select dropdowns

Starting URL: http://omayo.blogspot.com

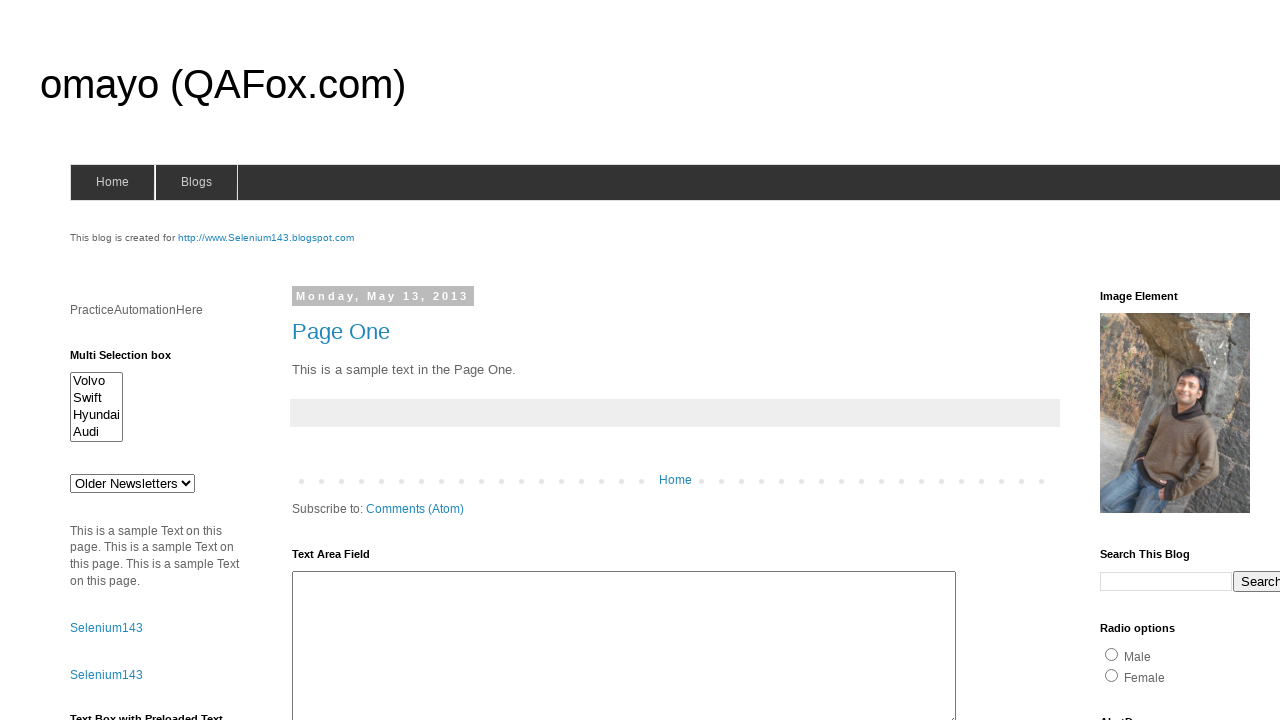

Selected 'Swift' from multi-select dropdown on select#multiselect1
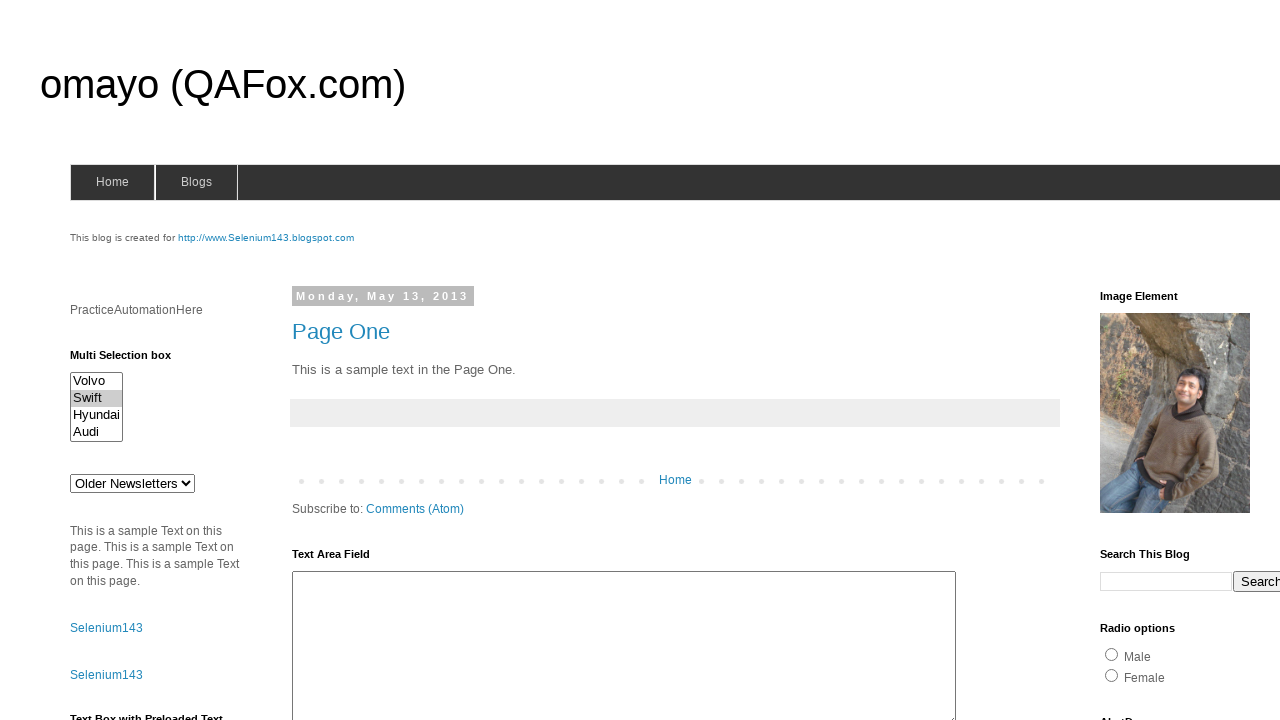

Selected option at index 3 from multi-select dropdown on select#multiselect1
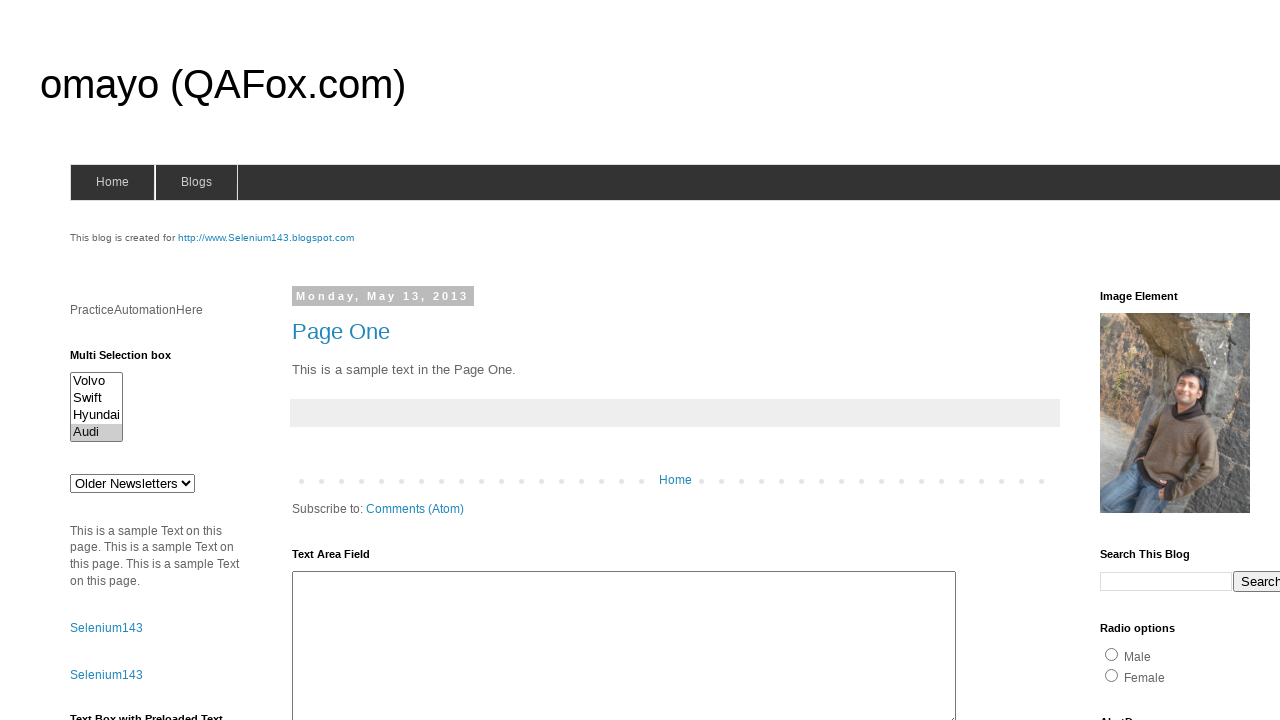

Deselected first option, 'audix', and 'Swift' from multi-select dropdown using JavaScript
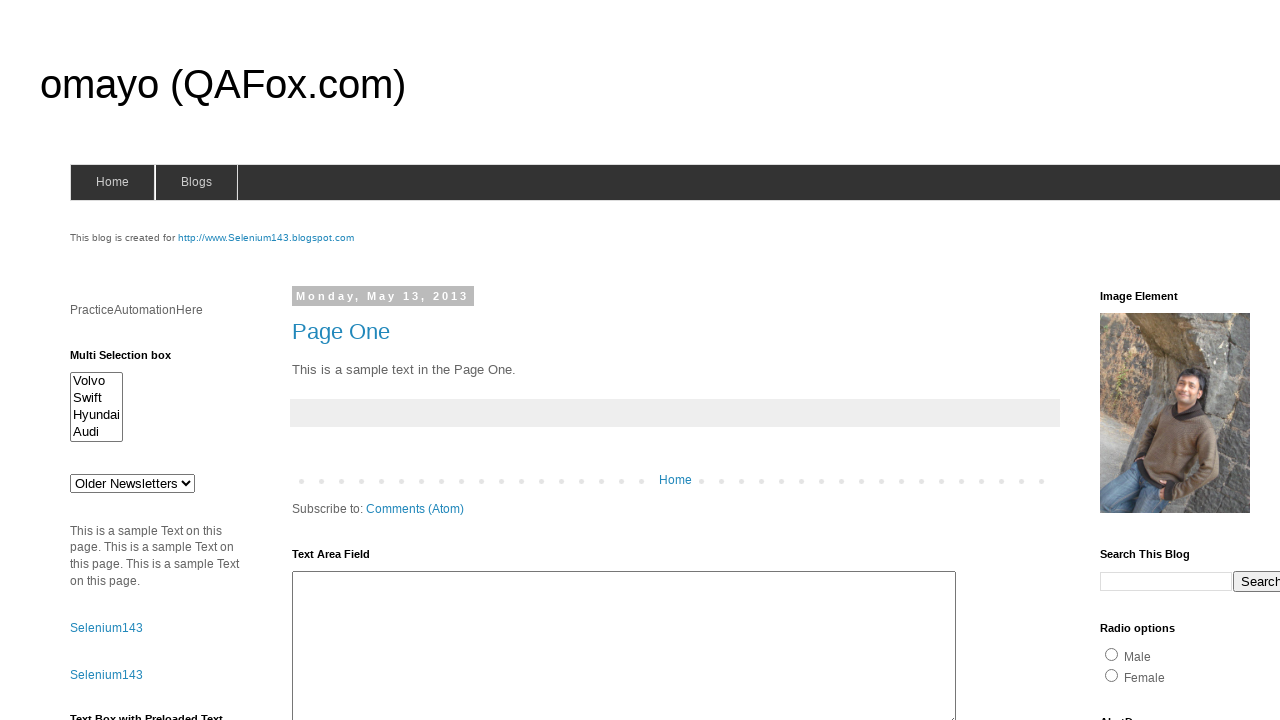

Selected option at index 0 from multi-select dropdown on select#multiselect1
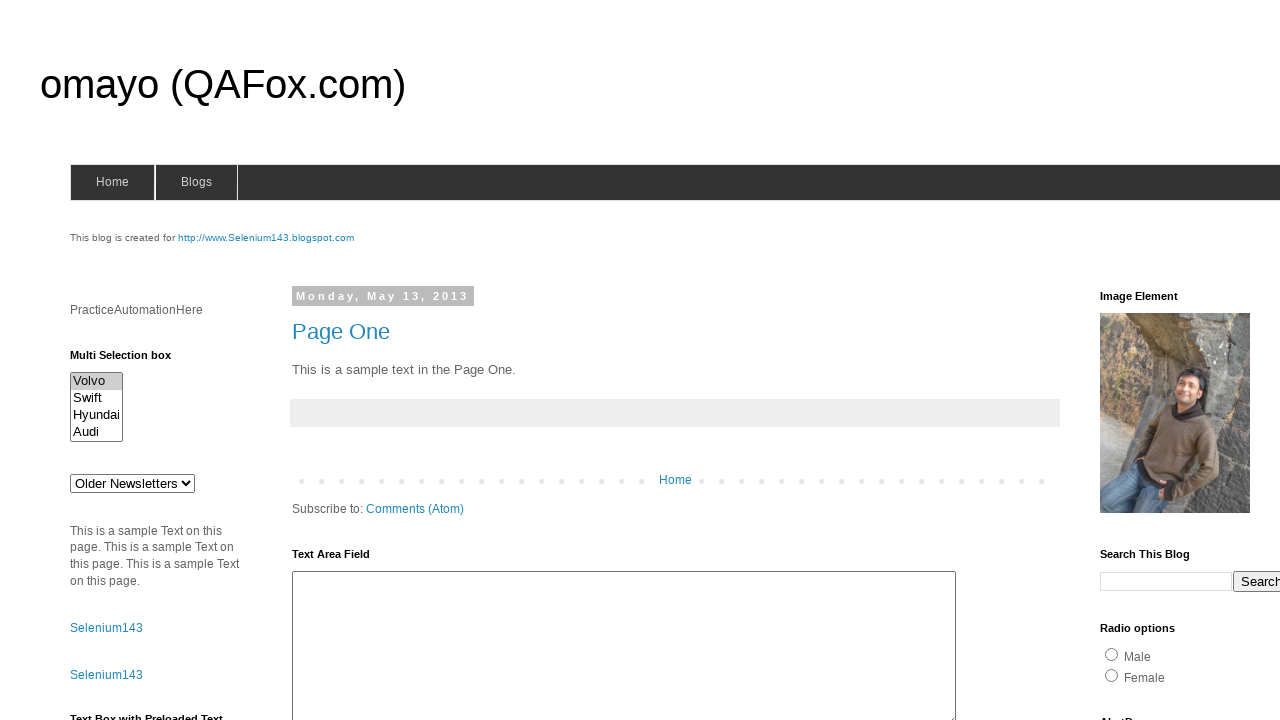

Selected 'audix' option from multi-select dropdown on select#multiselect1
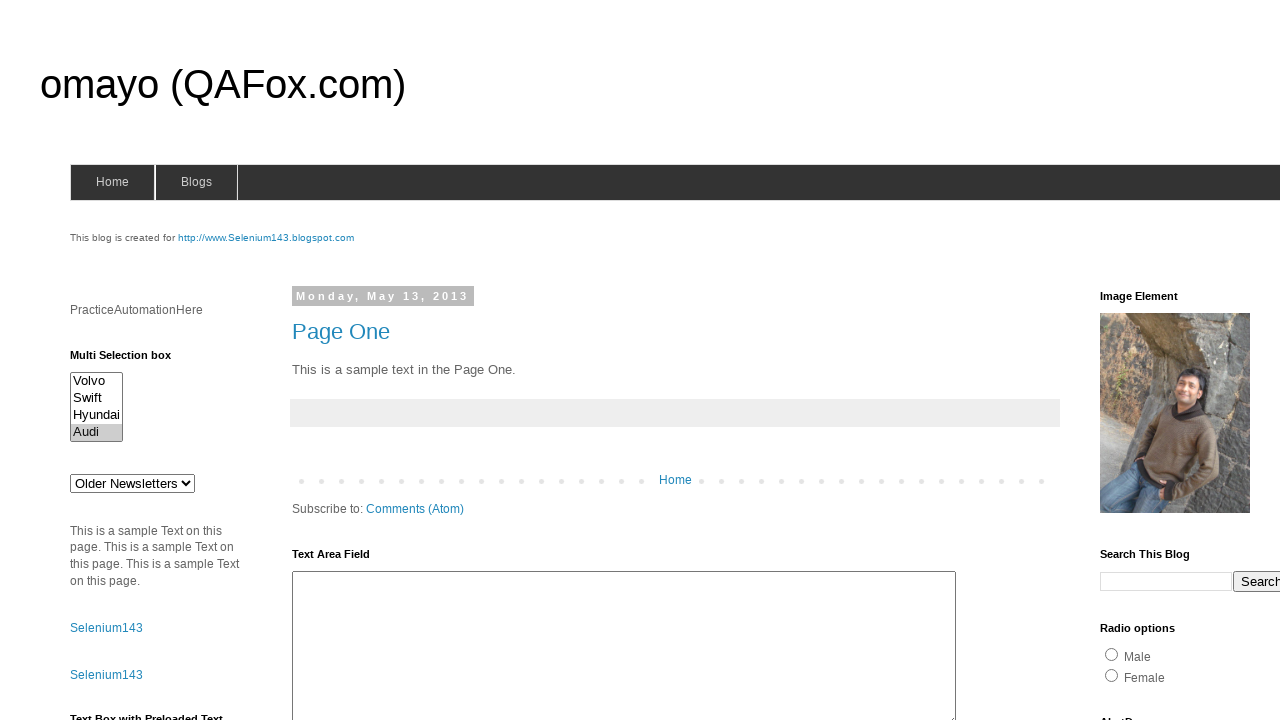

Deselected all options from multi-select dropdown using JavaScript
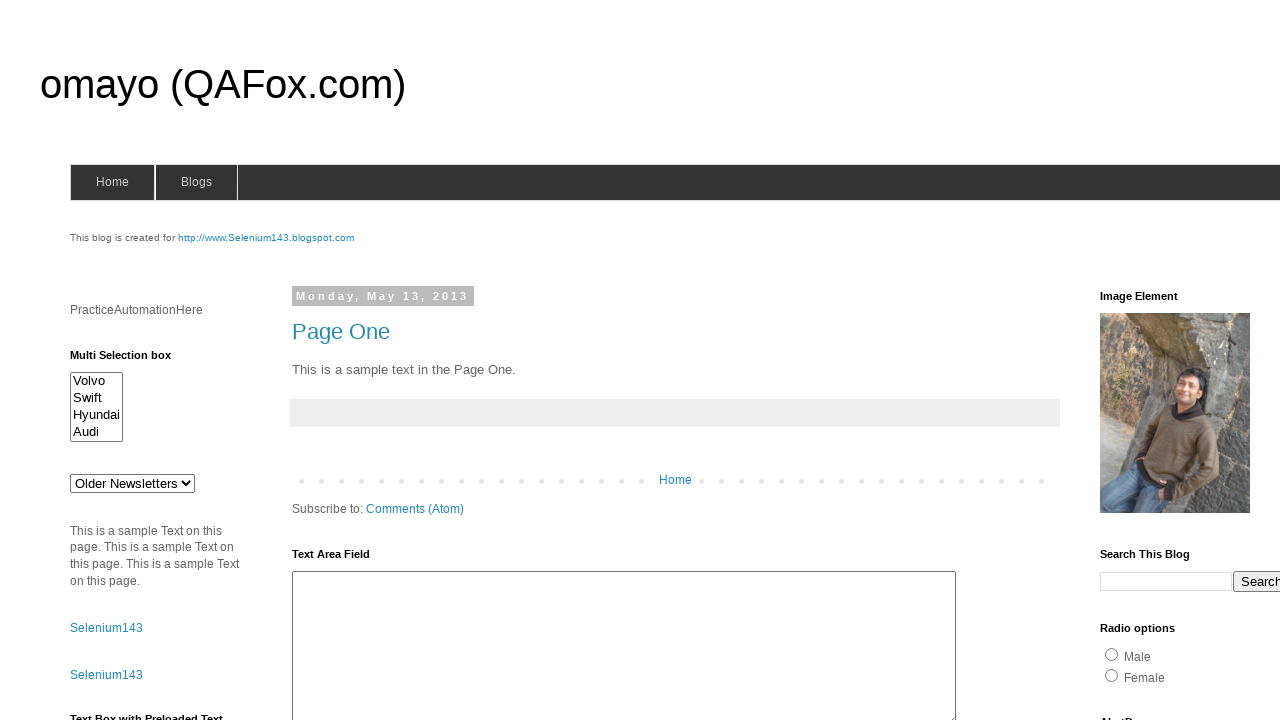

Selected option at index 3 from single-select dropdown on select#drop1
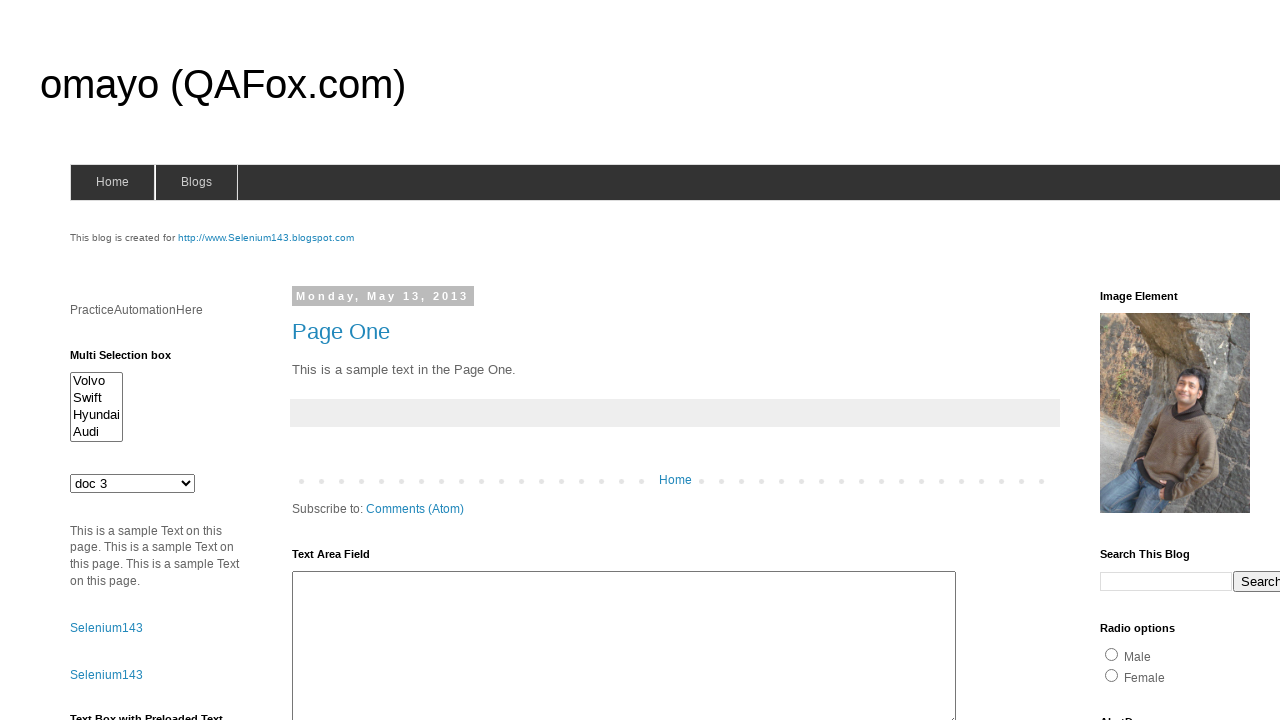

Selected 'mno' option from single-select dropdown on select#drop1
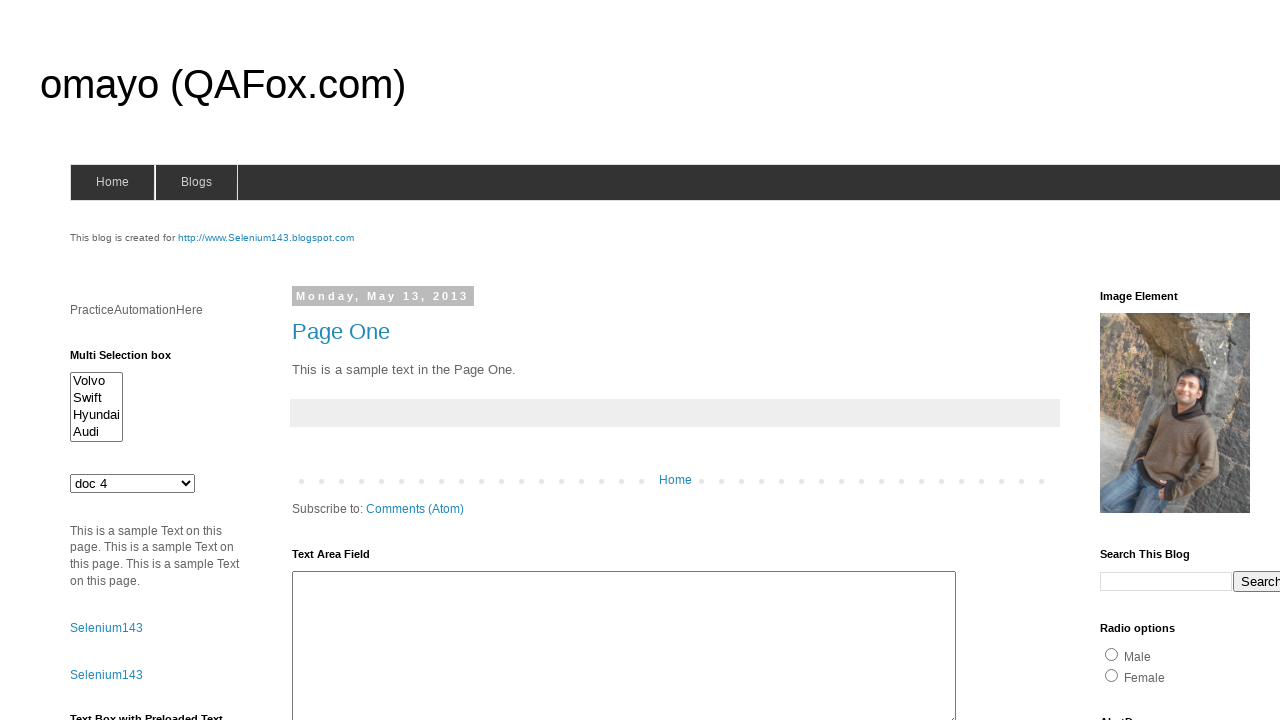

Selected 'doc 1' option from single-select dropdown on select#drop1
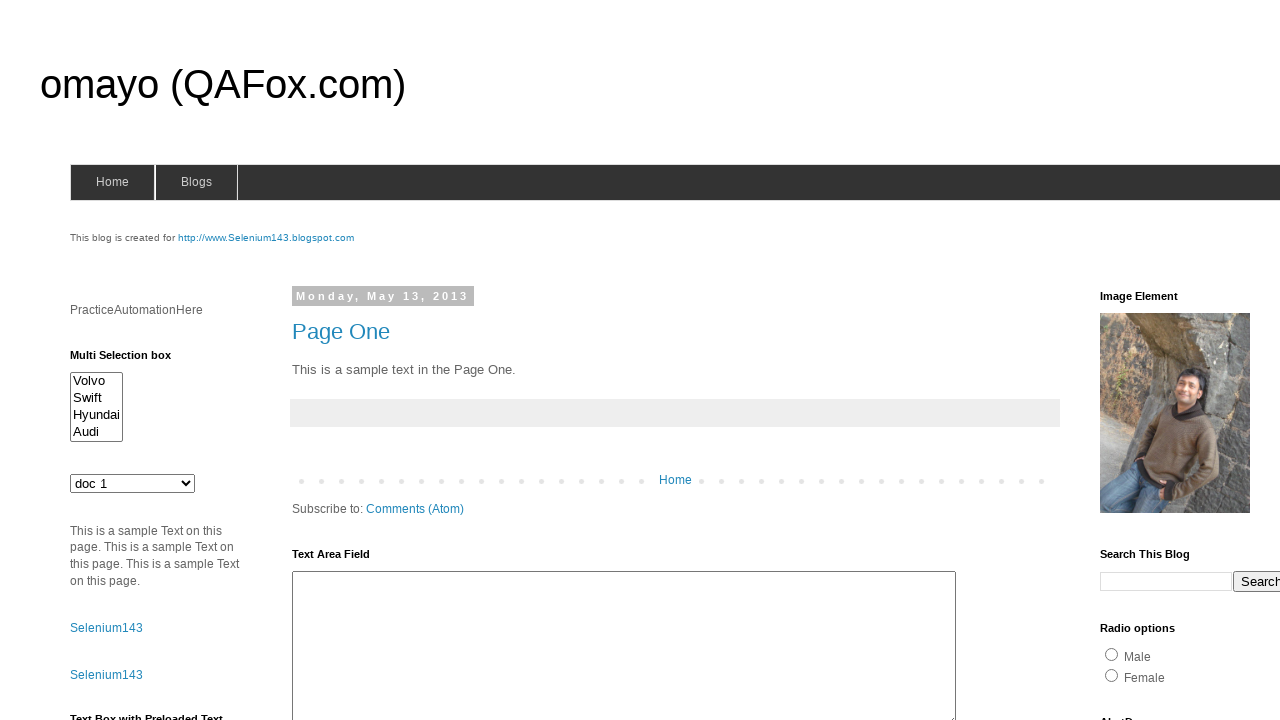

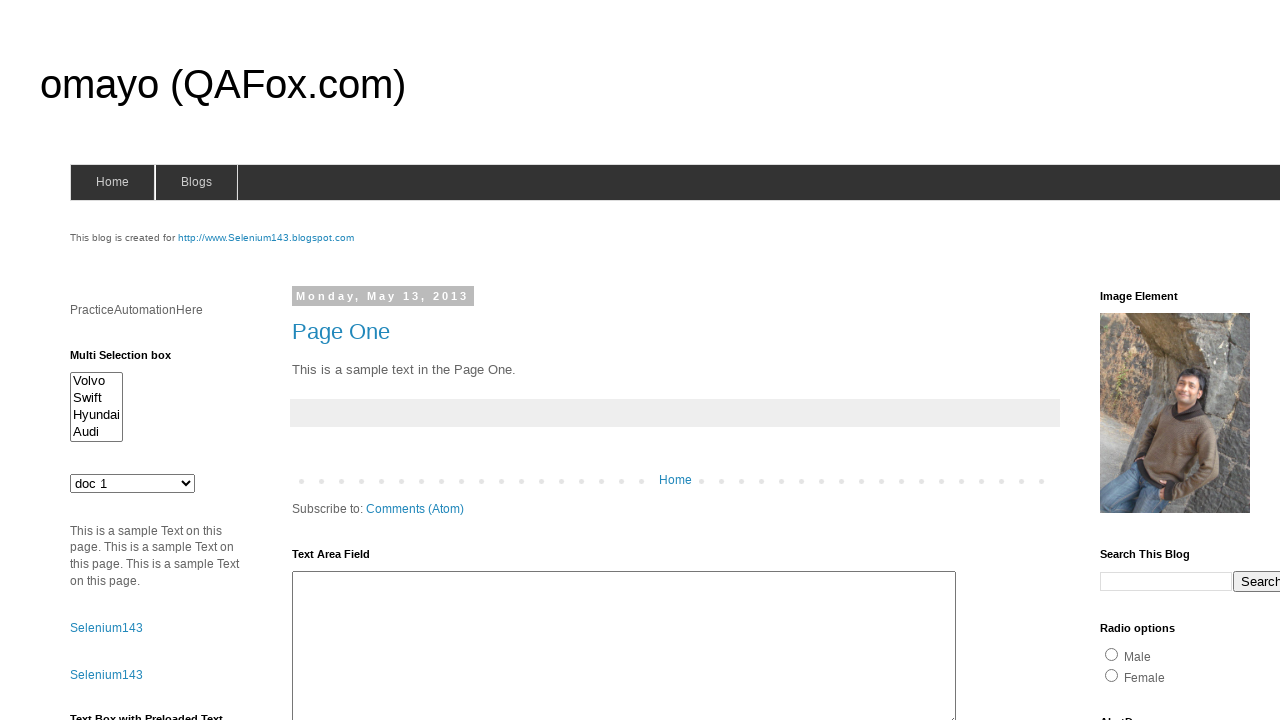